Tests CNPJ generator by clicking the generate button and verifying that a formatted CNPJ number is generated with mask (XX.XXX.XXX/XXXX-XX format)

Starting URL: https://www.4devs.com.br/gerador_de_cnpj

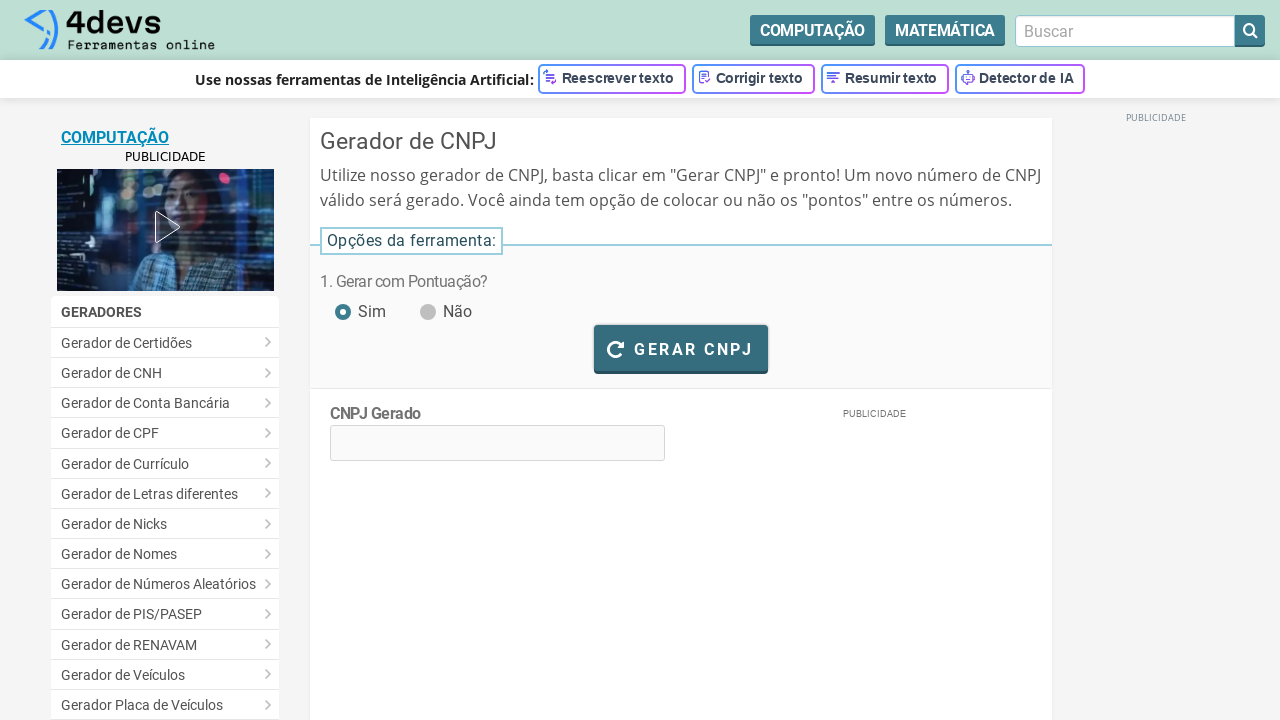

Clicked the generate CNPJ button at (681, 348) on #bt_gerar_cnpj
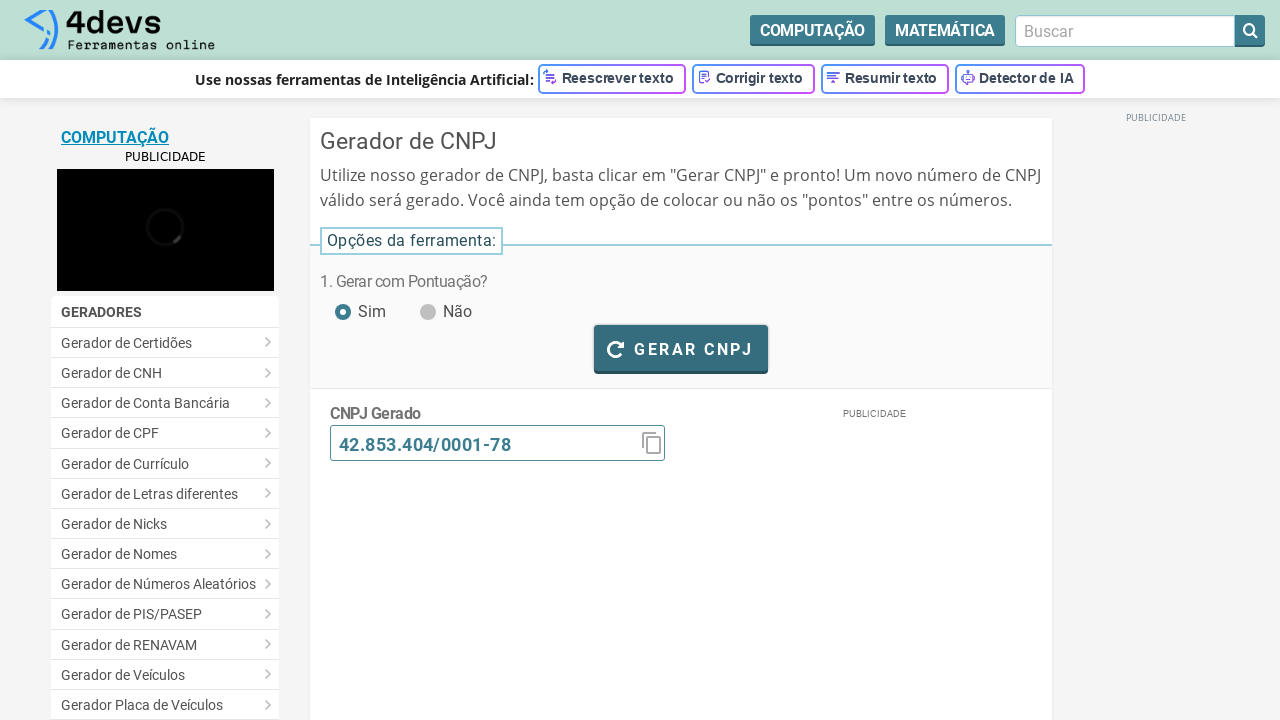

Waited for CNPJ generation to complete (loading text disappeared)
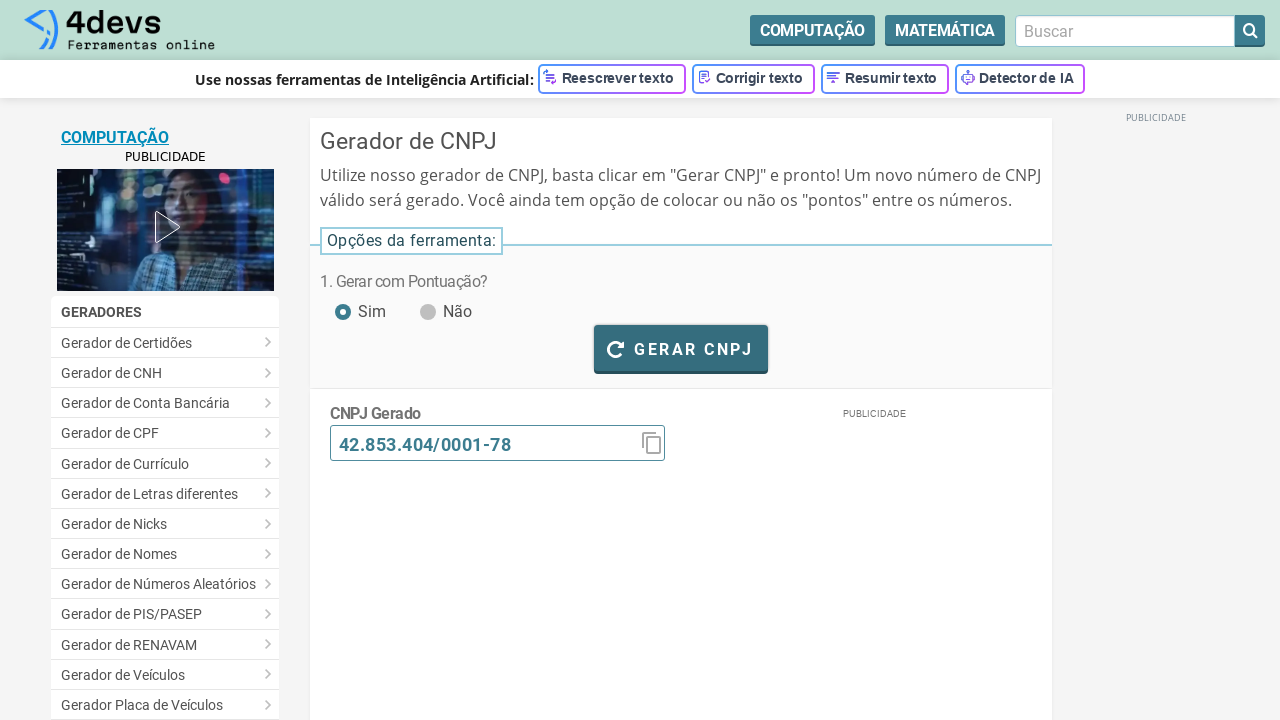

Verified CNPJ element is visible with formatted mask (XX.XXX.XXX/XXXX-XX)
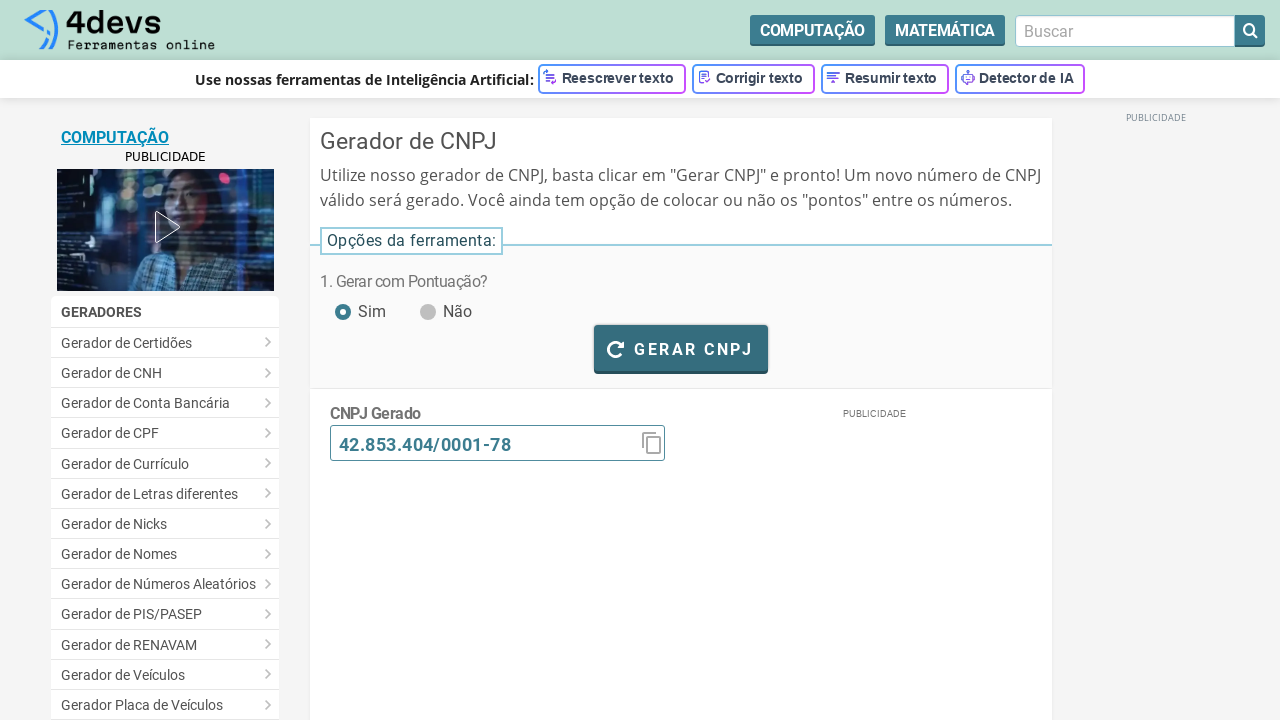

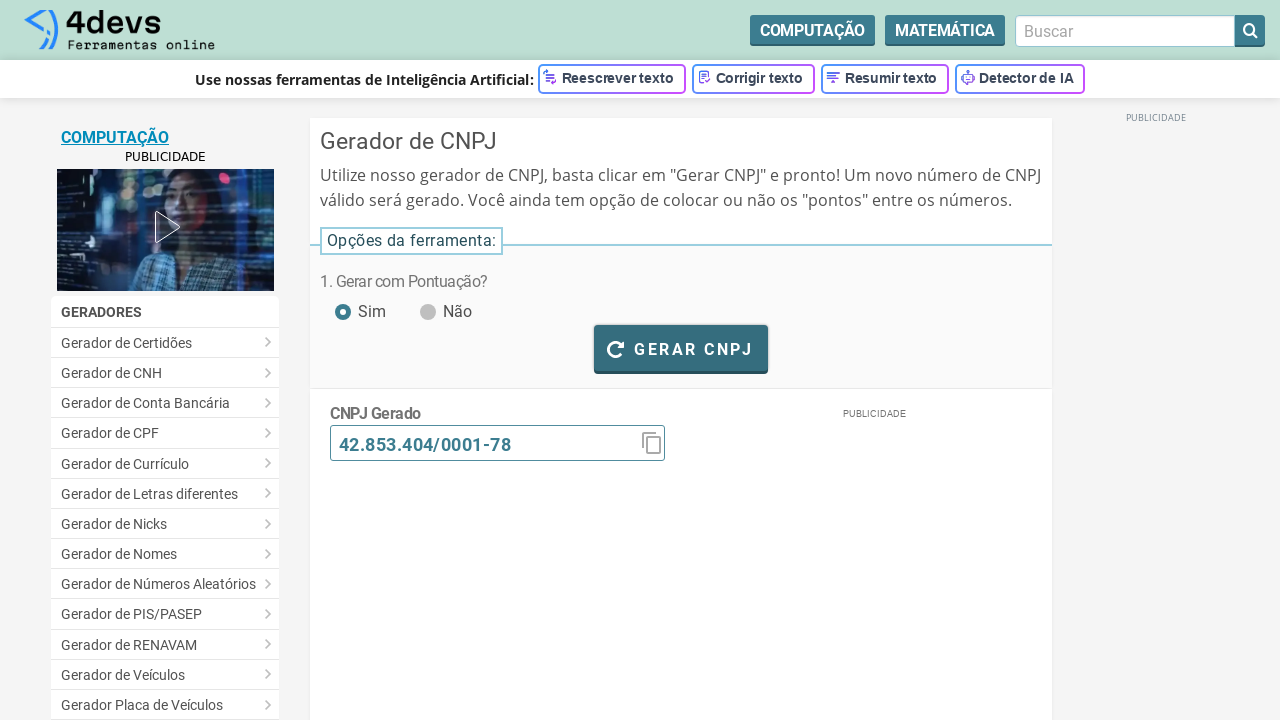